Tests the clear button functionality of an online calculator after entering a non-numeric symbol

Starting URL: https://www.online-calculator.com/full-screen-calculator/

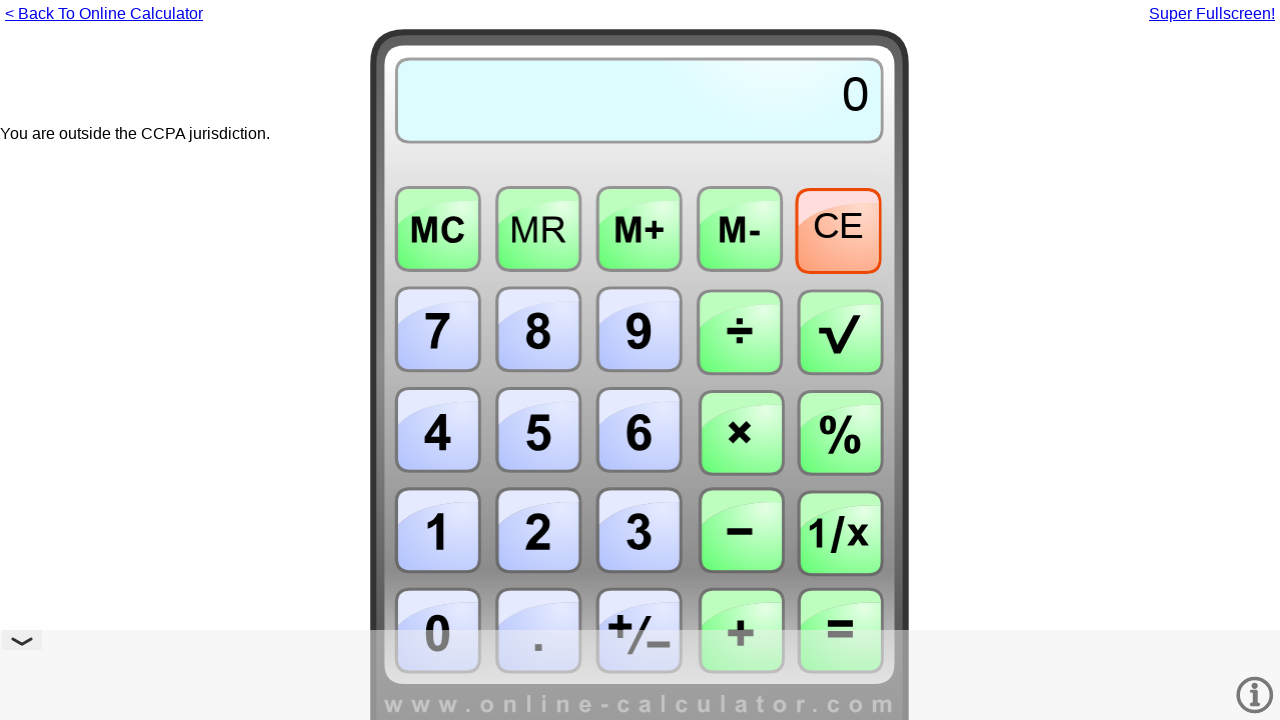

Pressed '+' symbol on calculator keyboard
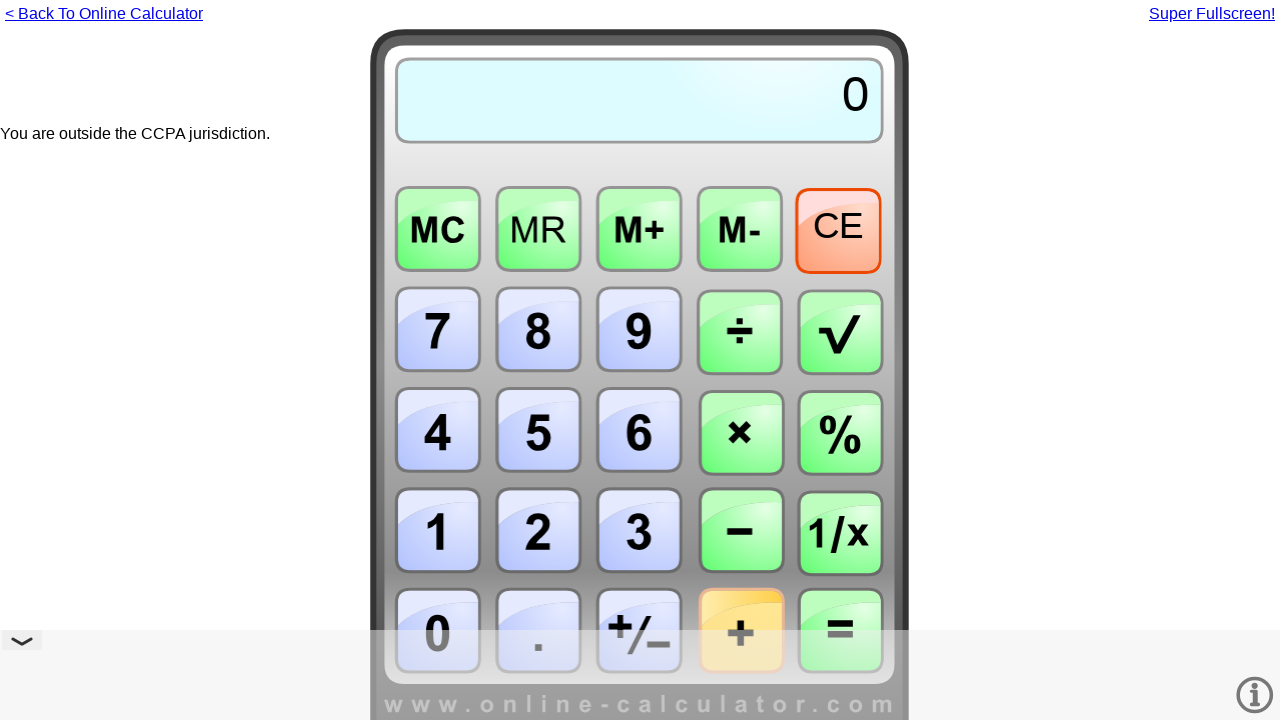

Pressed 'c' to clear the calculator
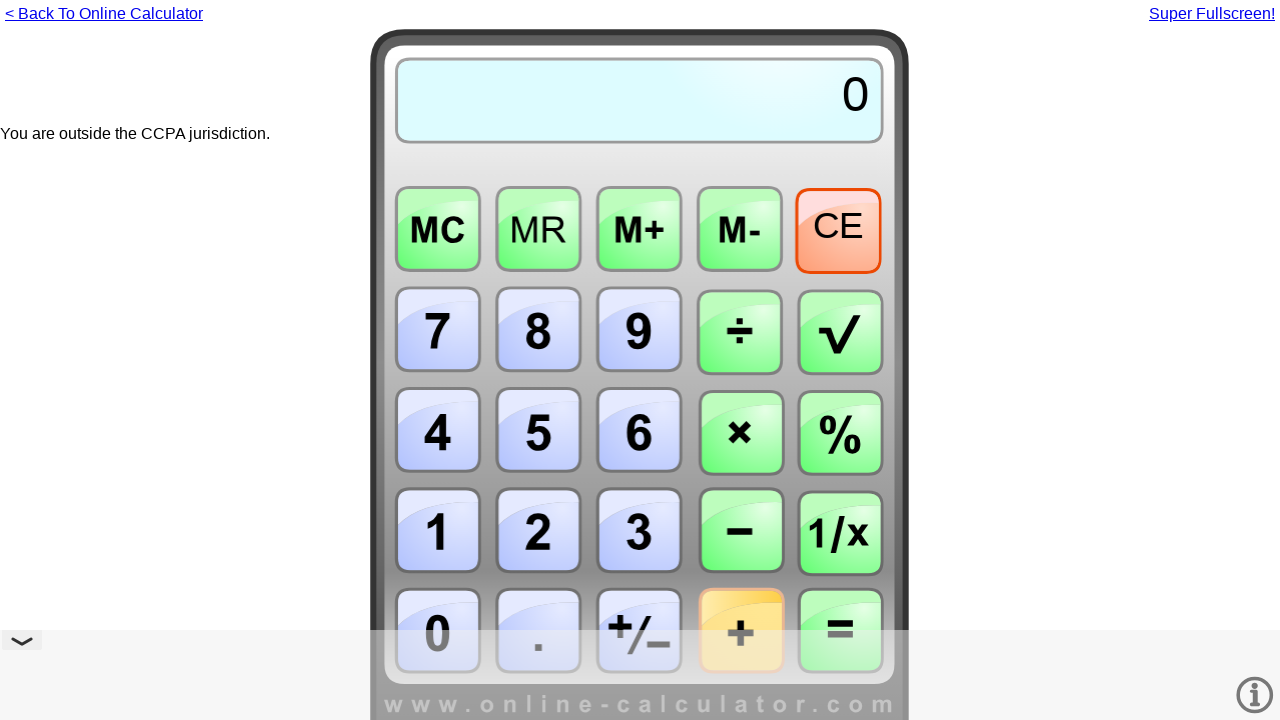

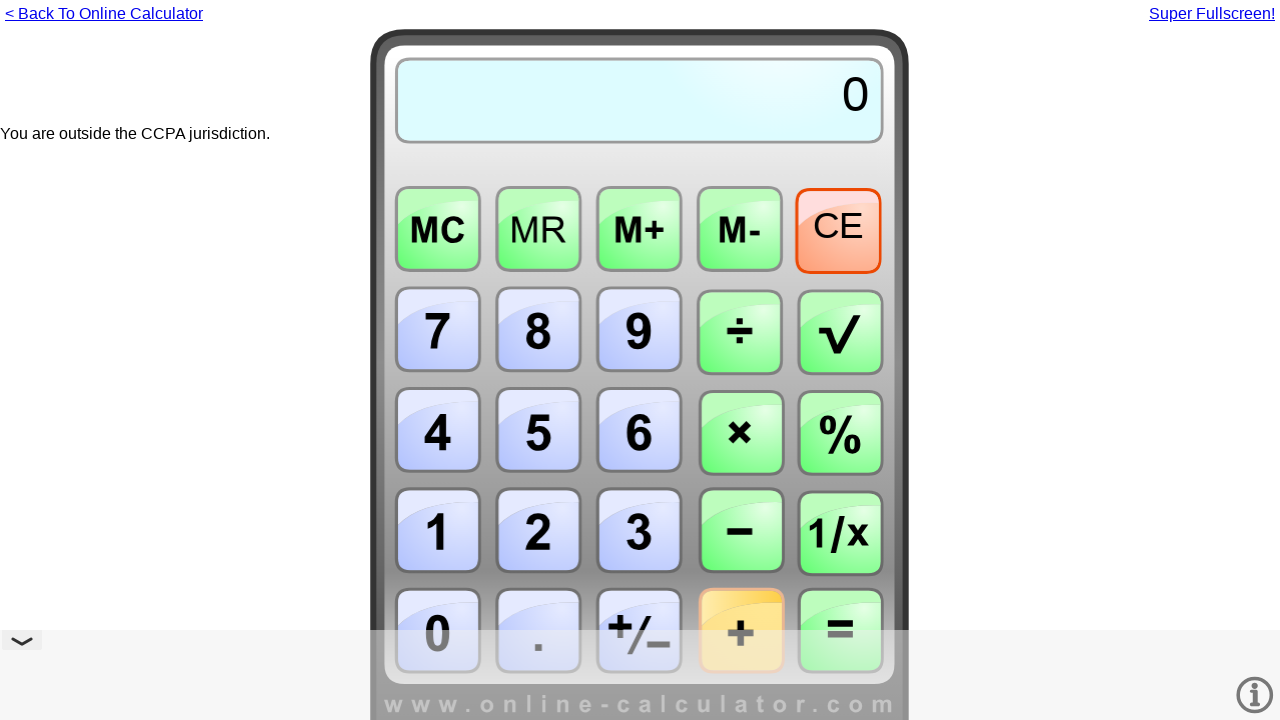